Navigates to JPL Space images page and clicks the full image button to view the featured image

Starting URL: https://data-class-jpl-space.s3.amazonaws.com/JPL_Space/index.html

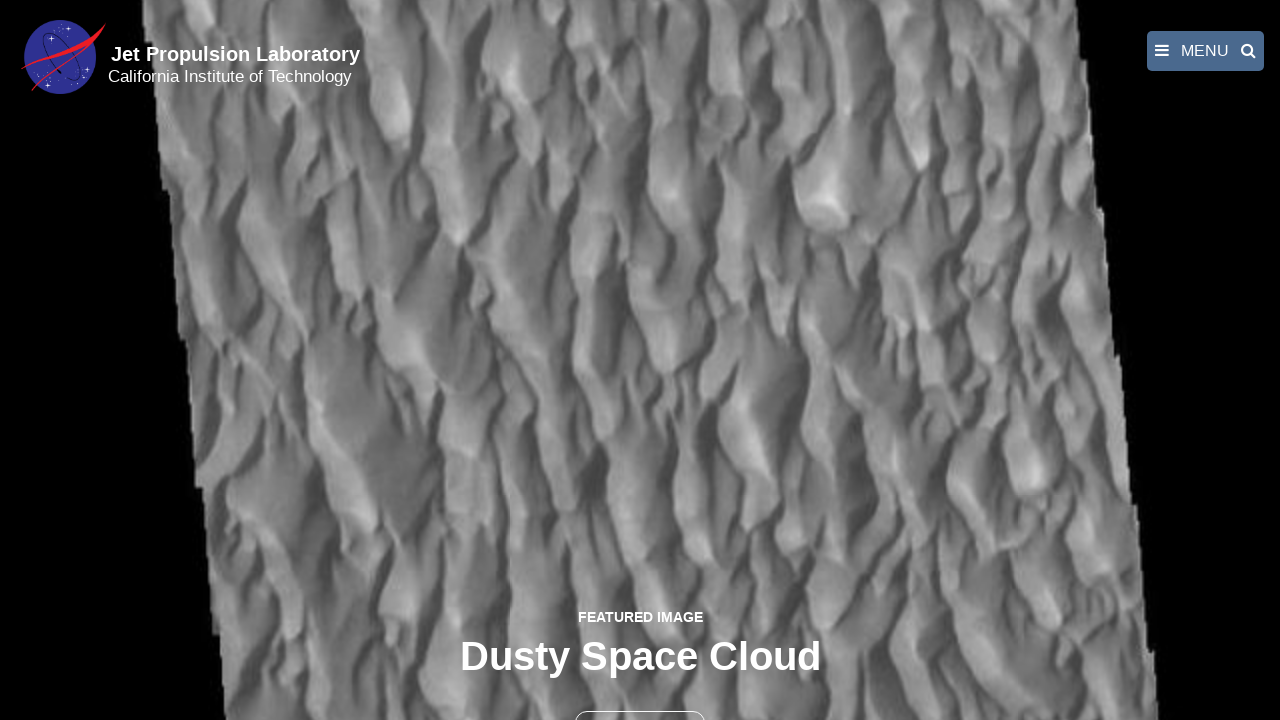

Navigated to JPL Space images page
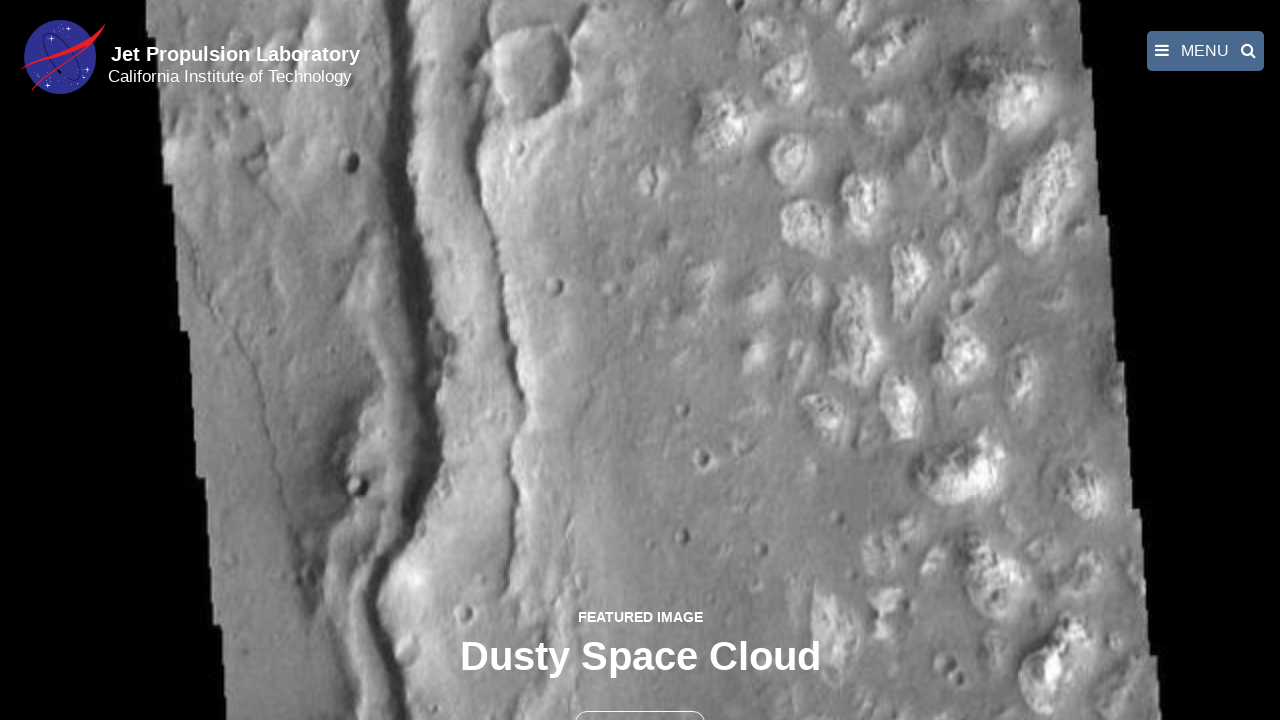

Clicked the full image button to view featured image at (640, 699) on button >> nth=1
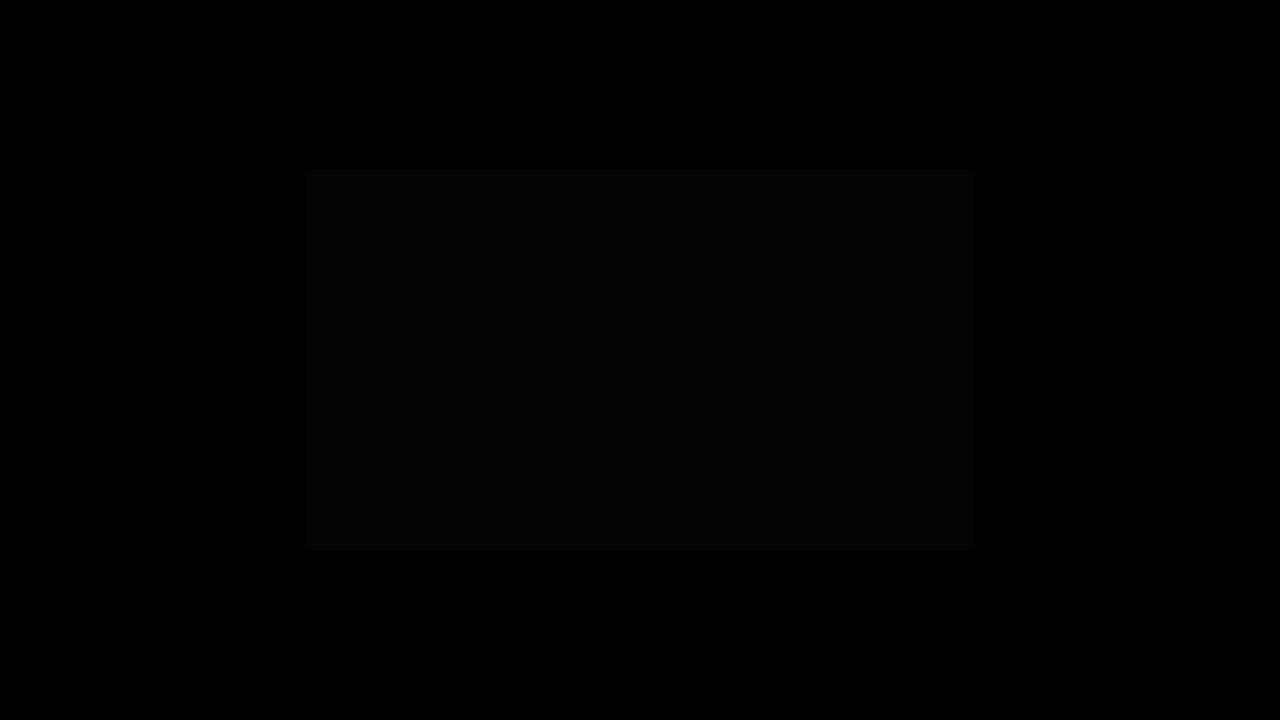

Featured image loaded and displayed
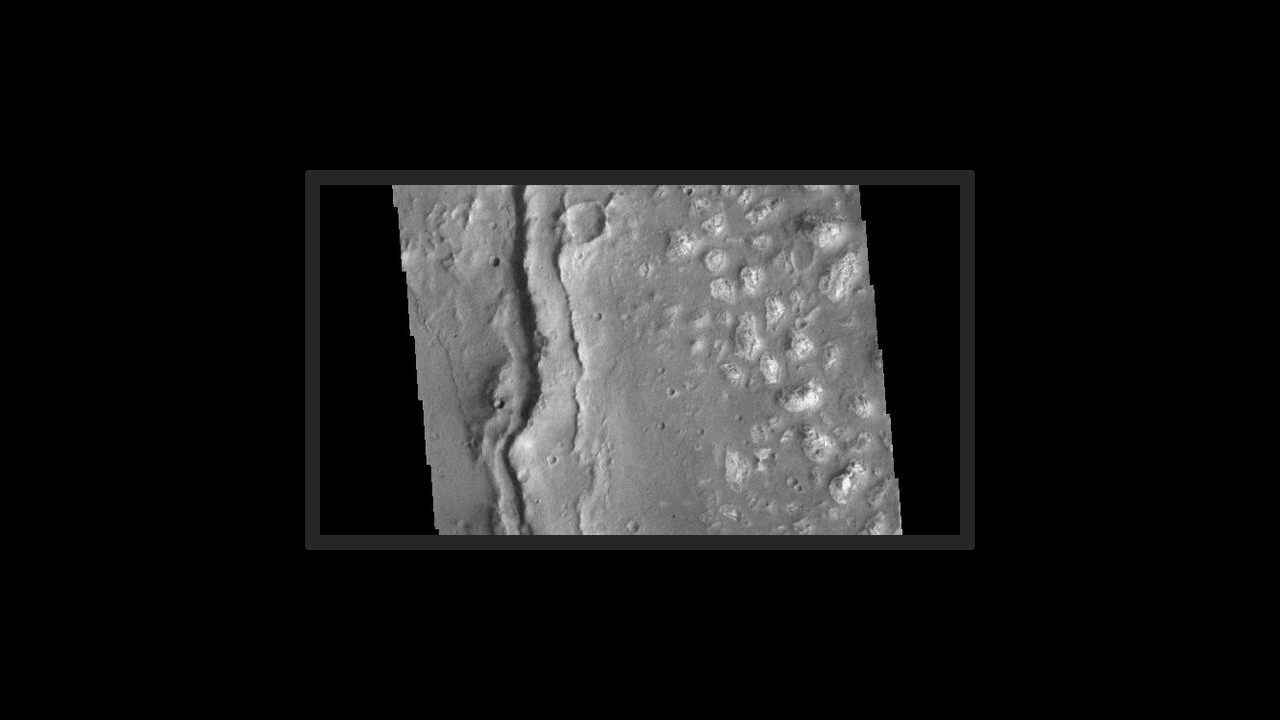

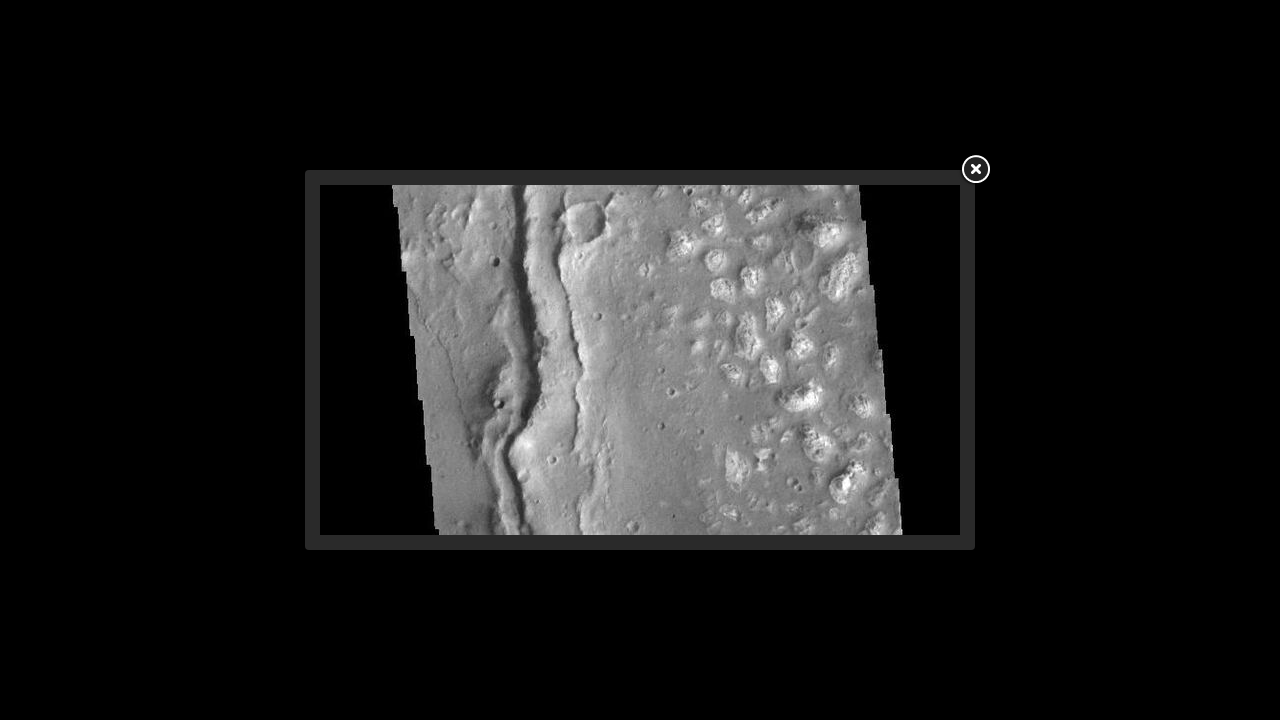